Tests multi-tab browser functionality by opening a new tab, navigating to a different page to extract course name text, then switching back to the original tab and filling a form field with that extracted text.

Starting URL: https://rahulshettyacademy.com/angularpractice/

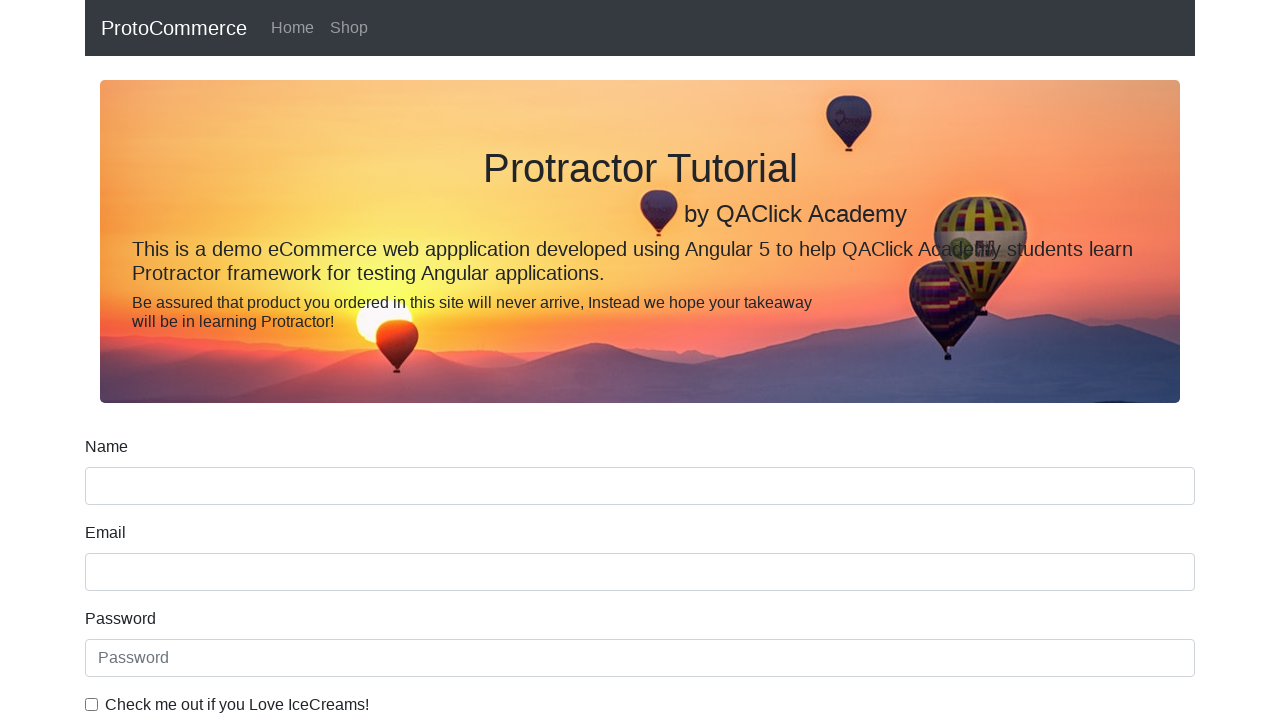

Opened a new tab/page in the browser context
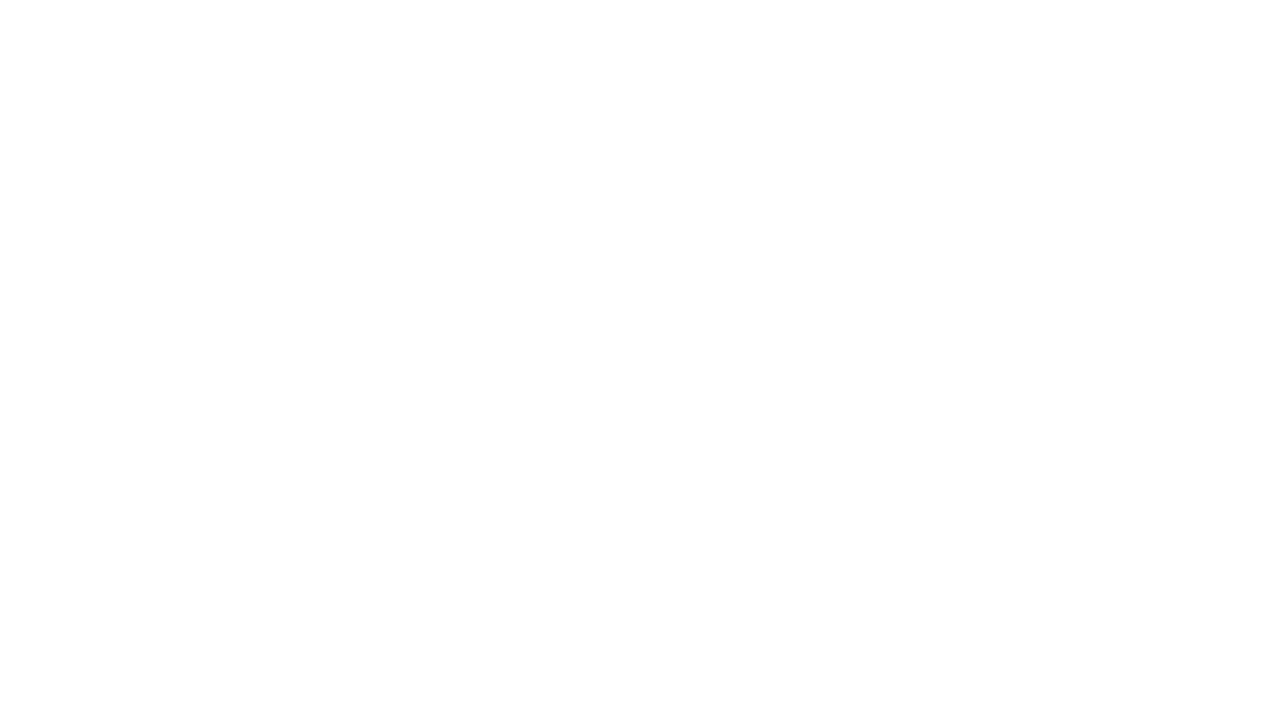

Navigated to https://rahulshettyacademy.com/ in the new tab
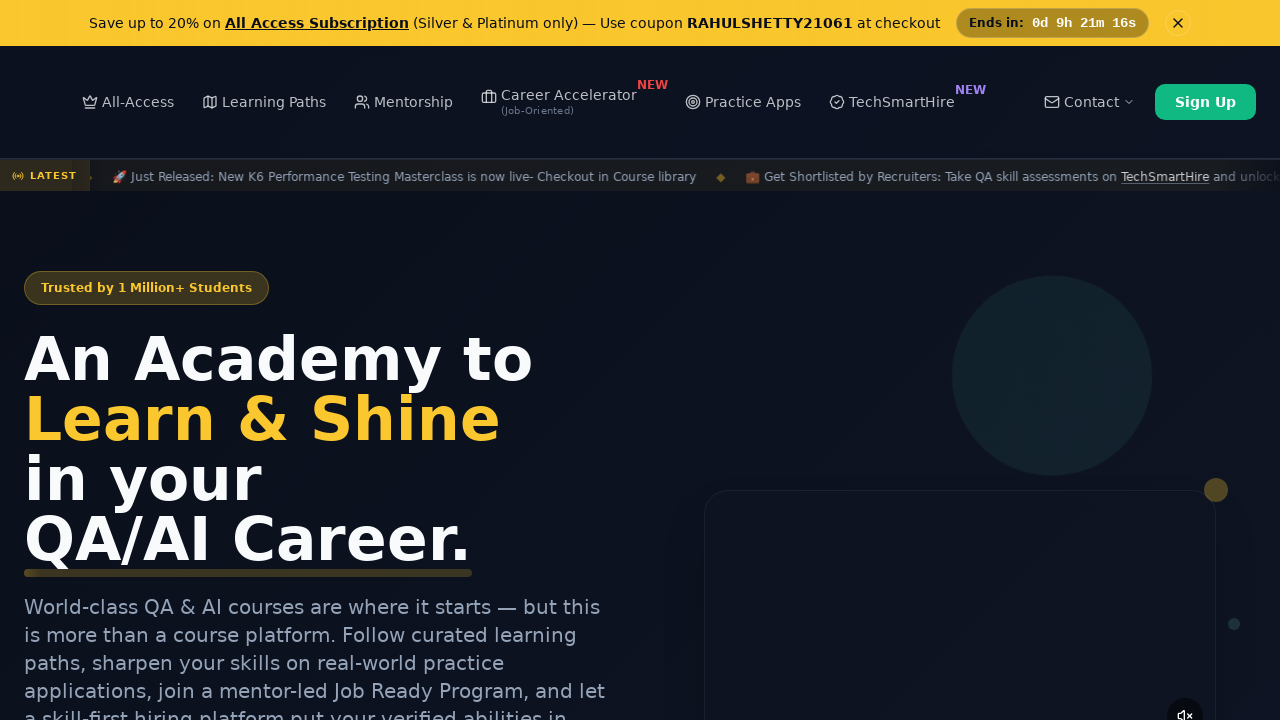

Waited for course links to load on the page
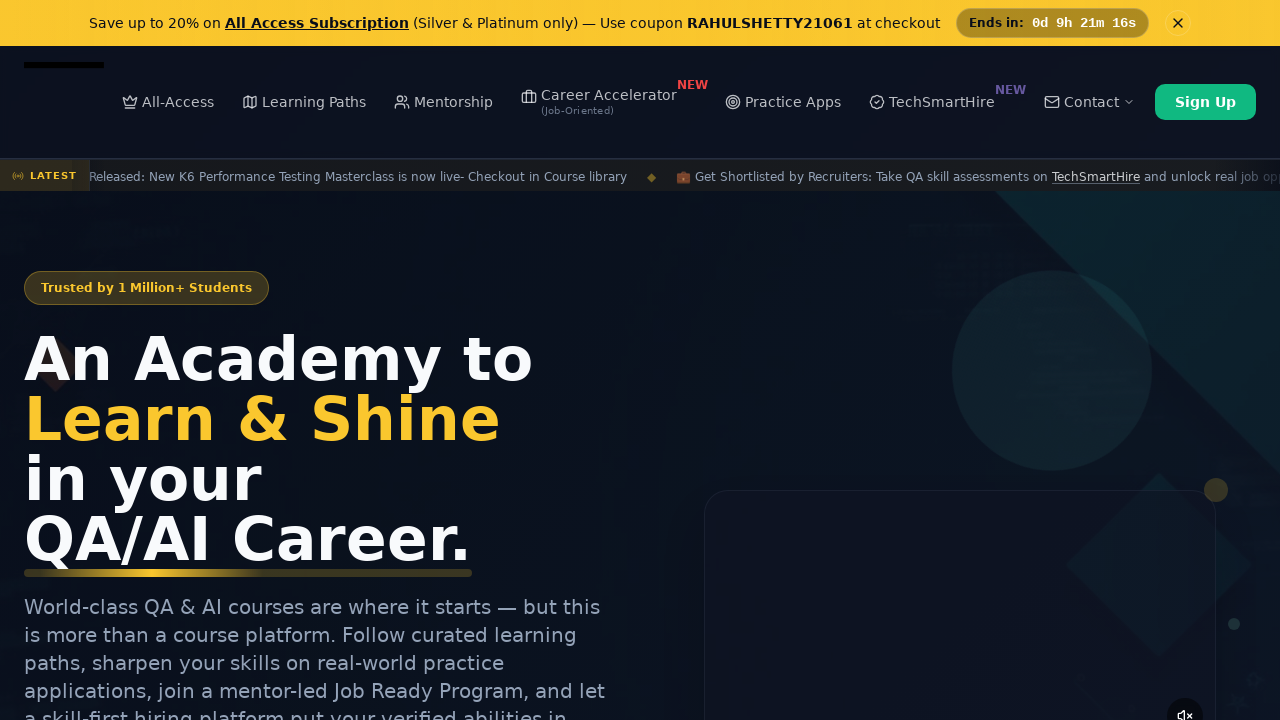

Extracted course name from second course link: 'Playwright Testing'
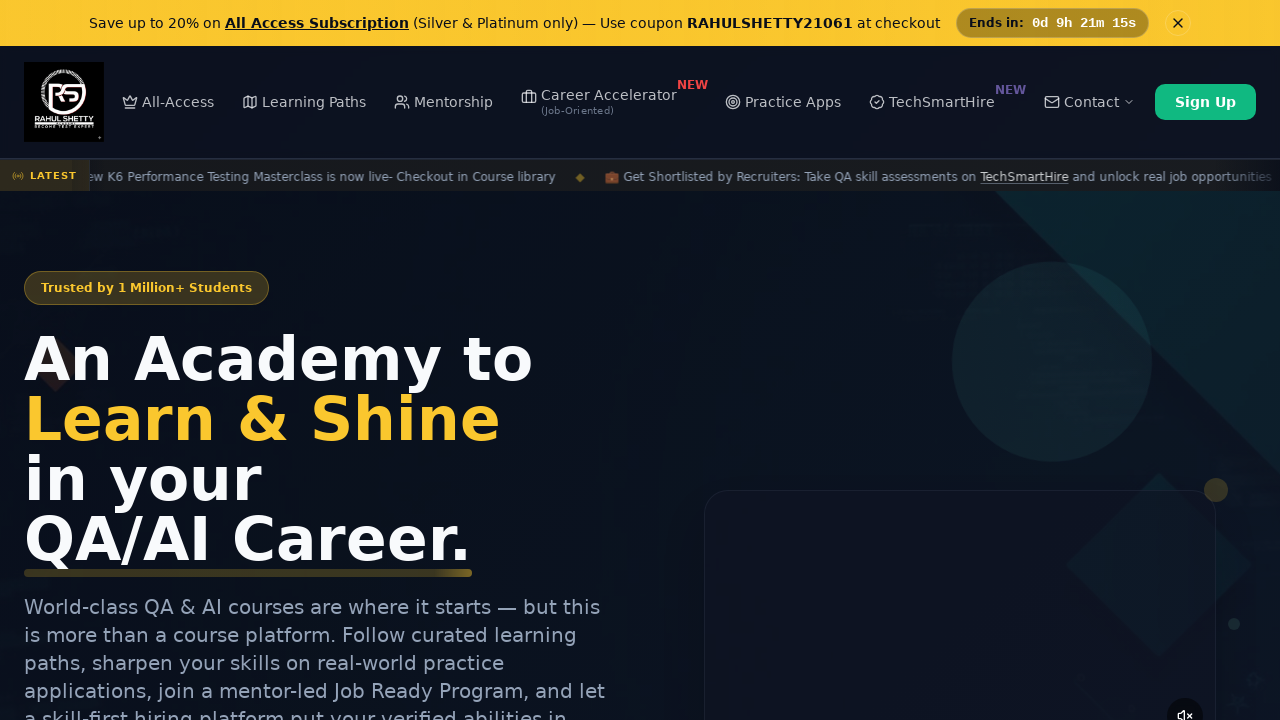

Switched back to the original tab
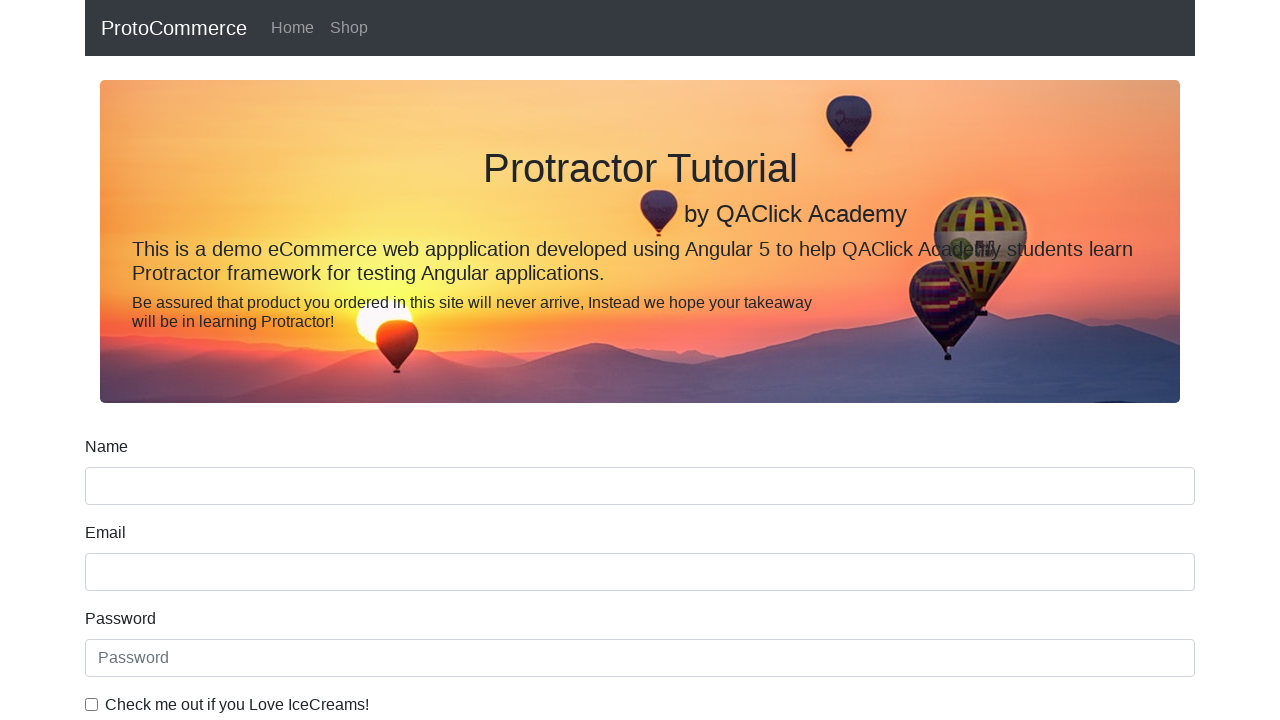

Filled the name field with extracted course name: 'Playwright Testing' on [name='name']
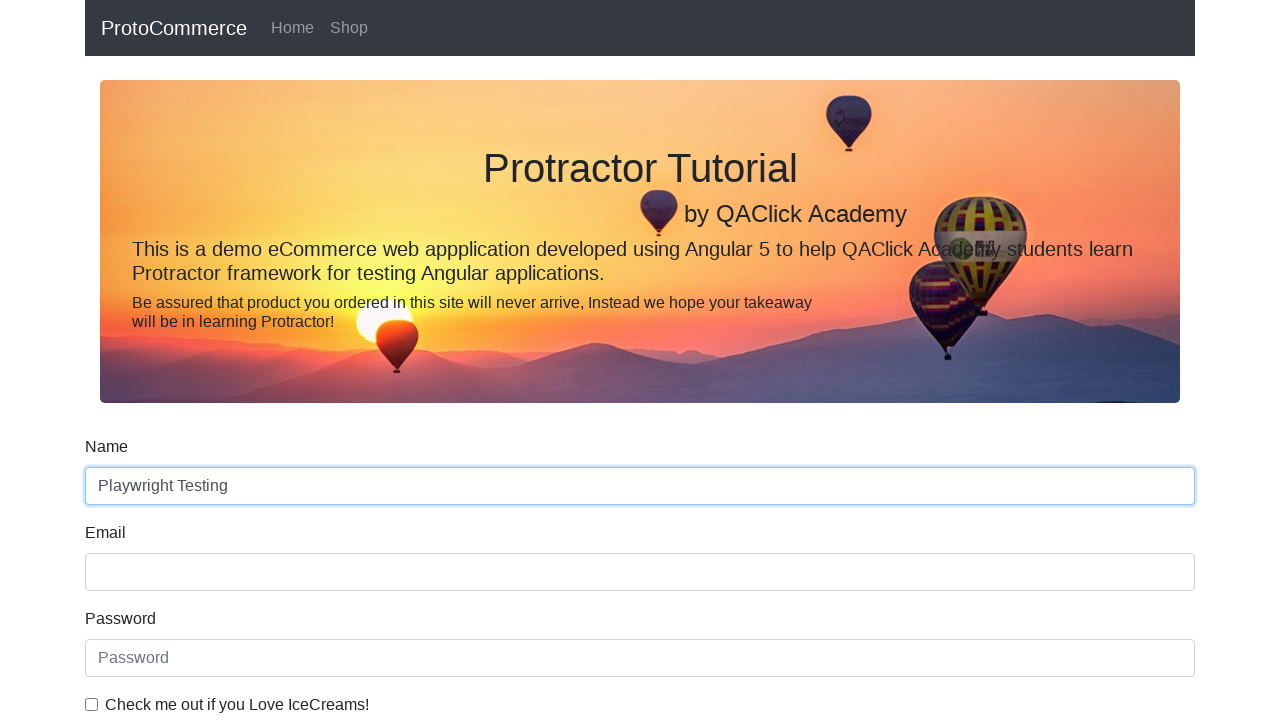

Closed the secondary tab
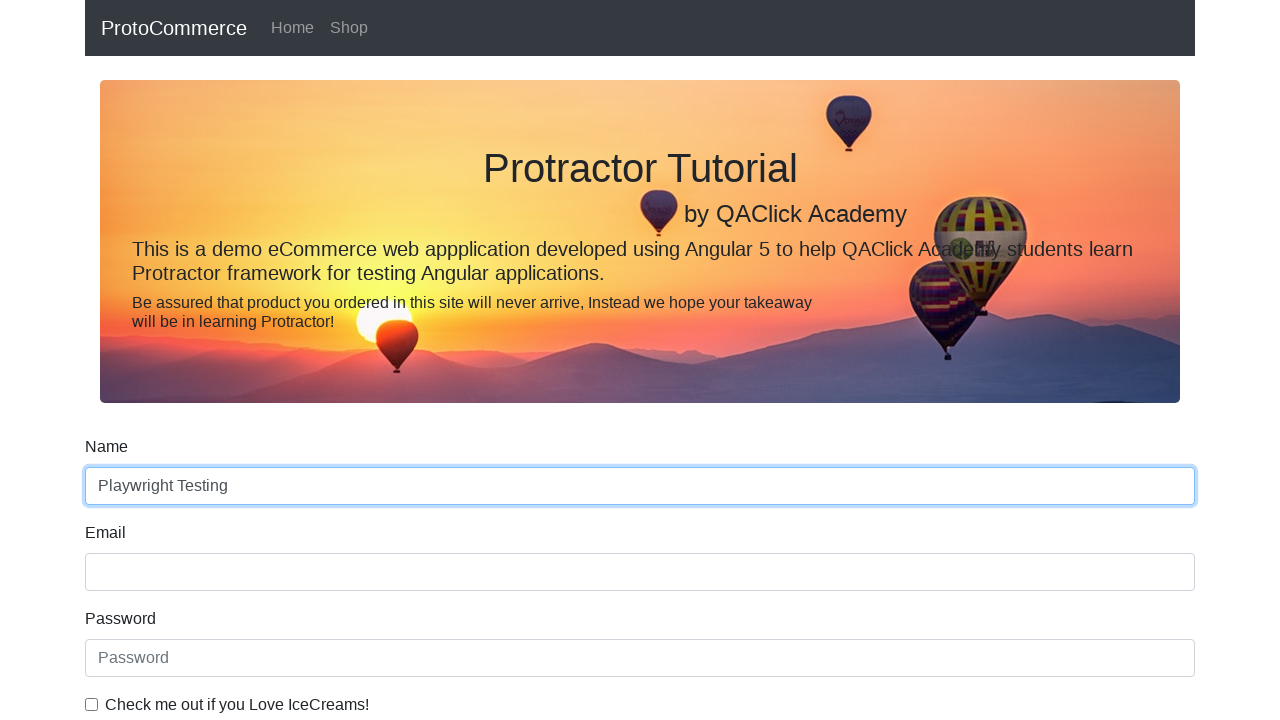

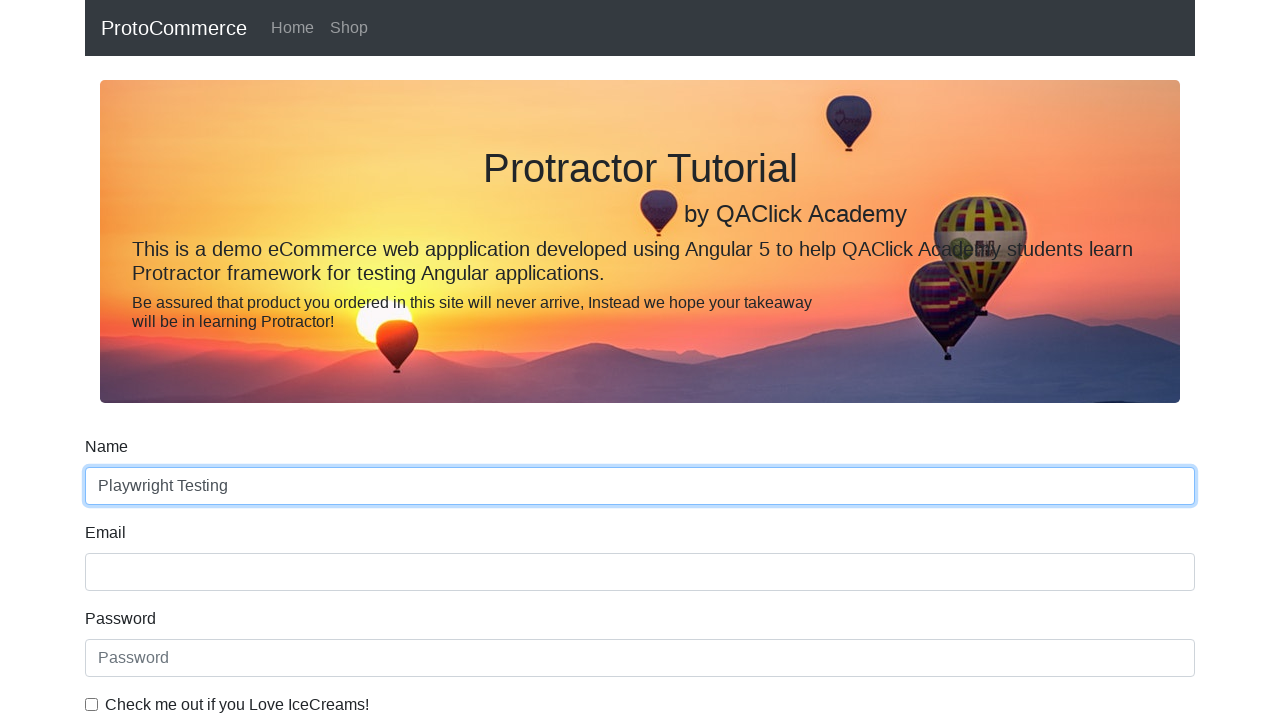